Tests navigation to the nopCommerce demo registration page and clicks on the "nopCommerce" link to navigate to another page.

Starting URL: https://demo.nopcommerce.com/register

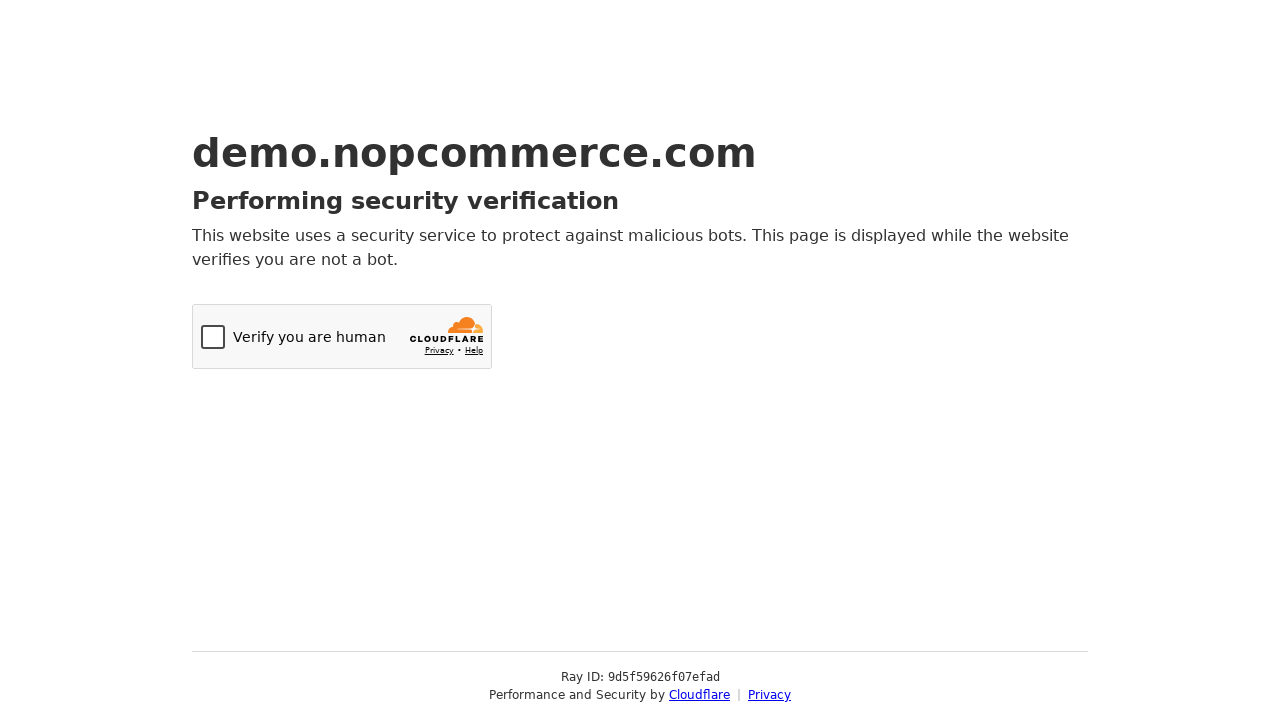

Navigated to nopCommerce demo registration page
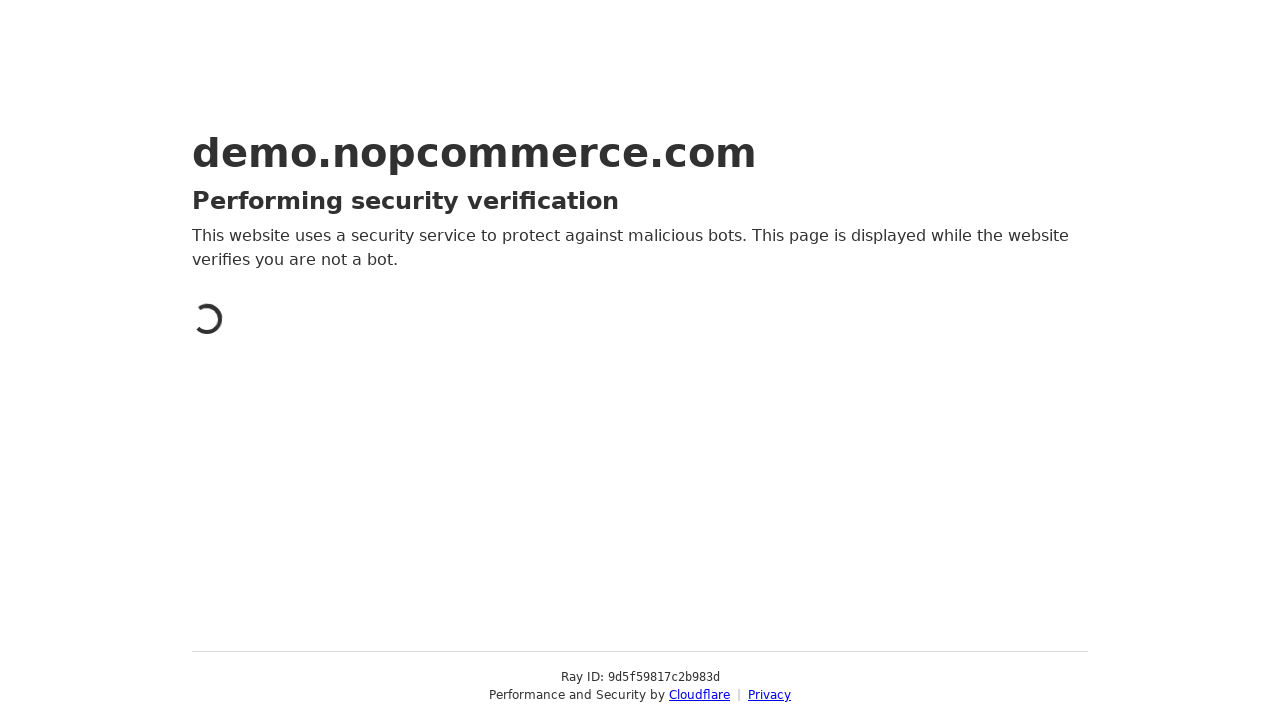

Clicked on the 'nopCommerce' link to navigate to another page at (474, 153) on text=nopCommerce
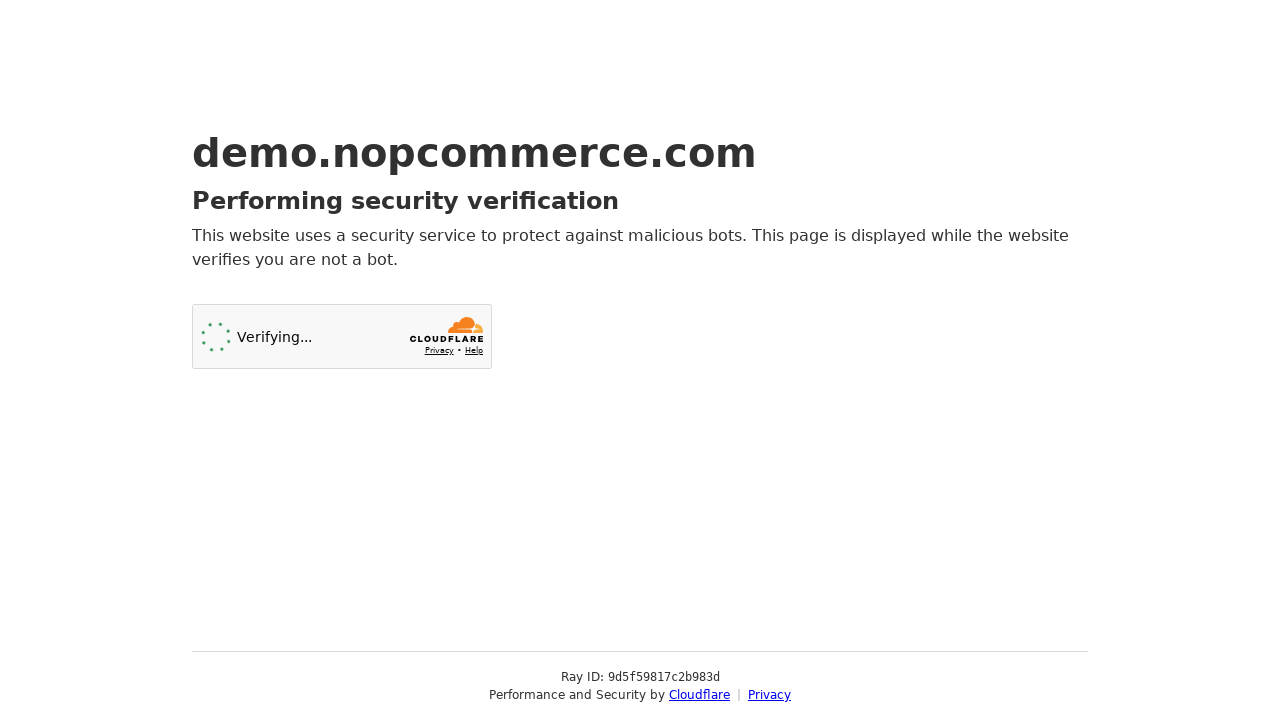

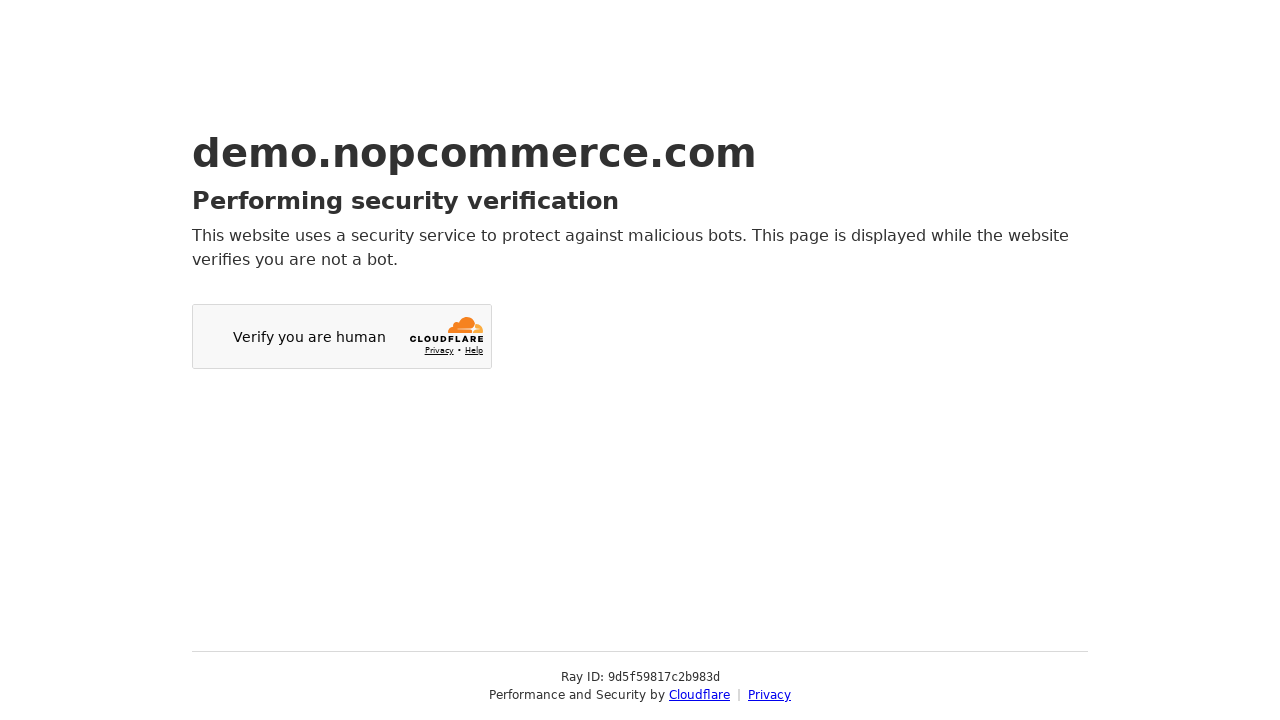